Tests that the complete all checkbox updates its state when individual items are completed or cleared.

Starting URL: https://demo.playwright.dev/todomvc

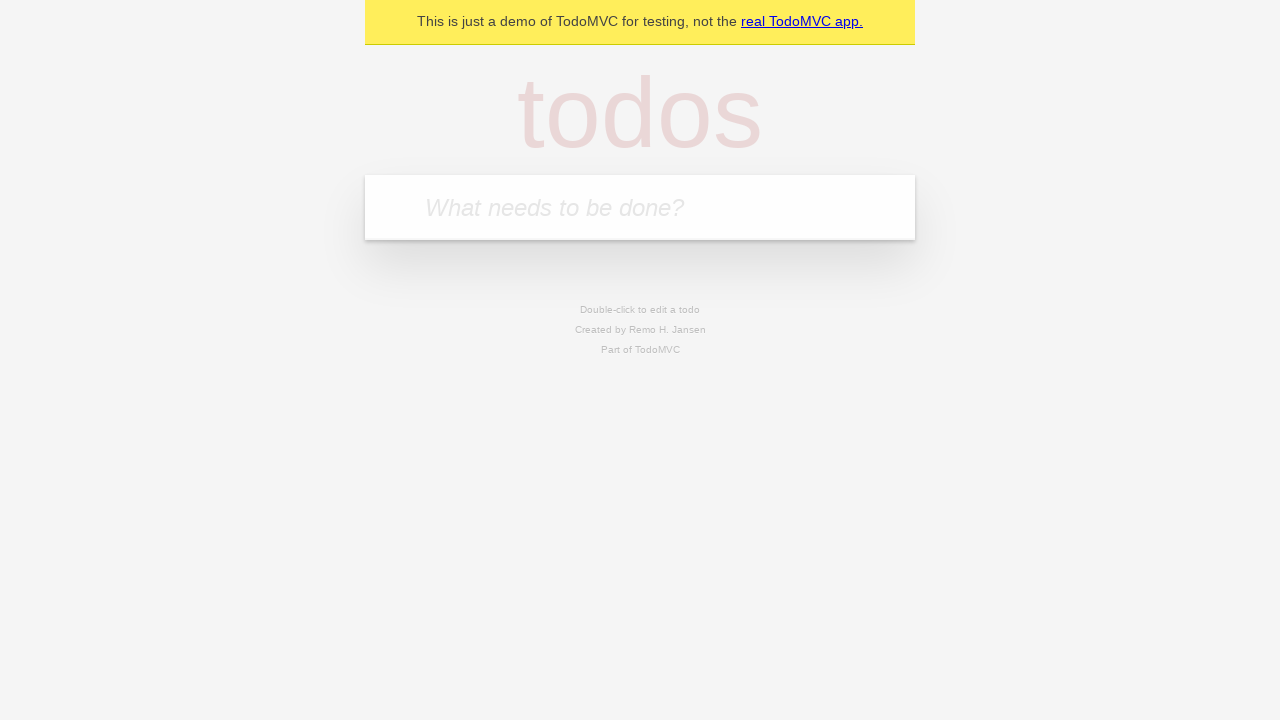

Filled todo input with 'buy some cheese' on internal:attr=[placeholder="What needs to be done?"i]
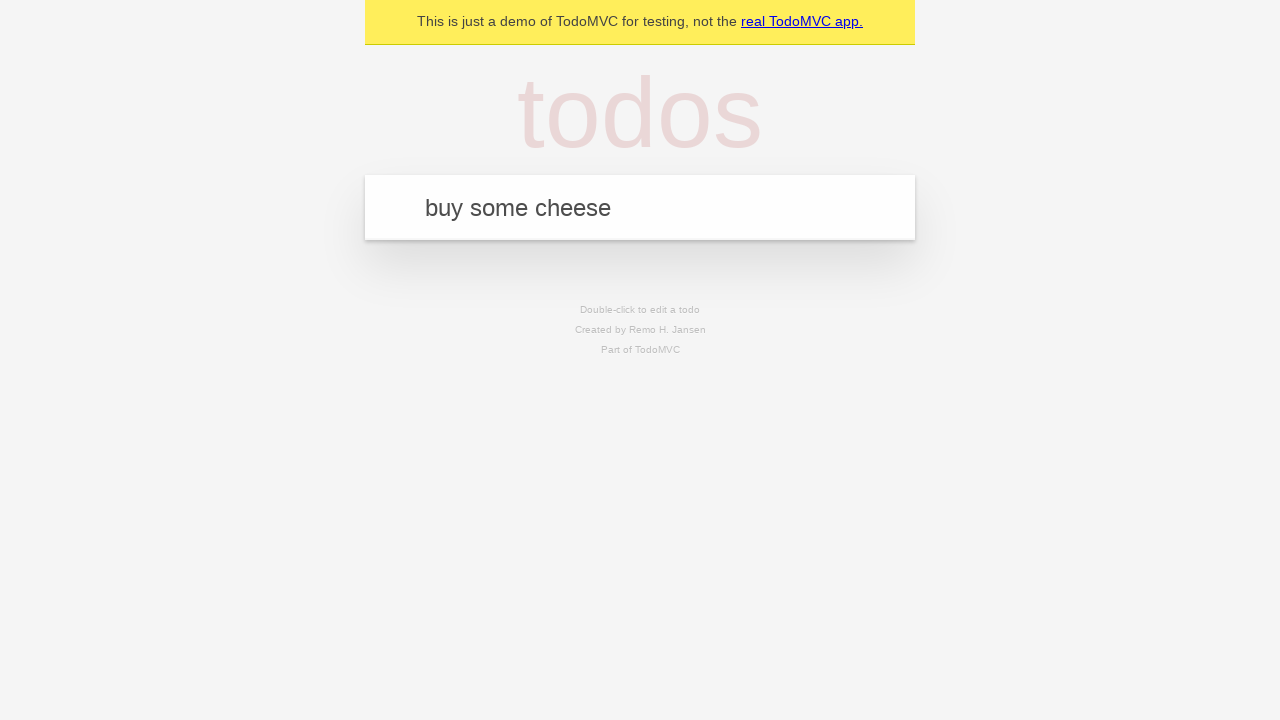

Pressed Enter to create todo 'buy some cheese' on internal:attr=[placeholder="What needs to be done?"i]
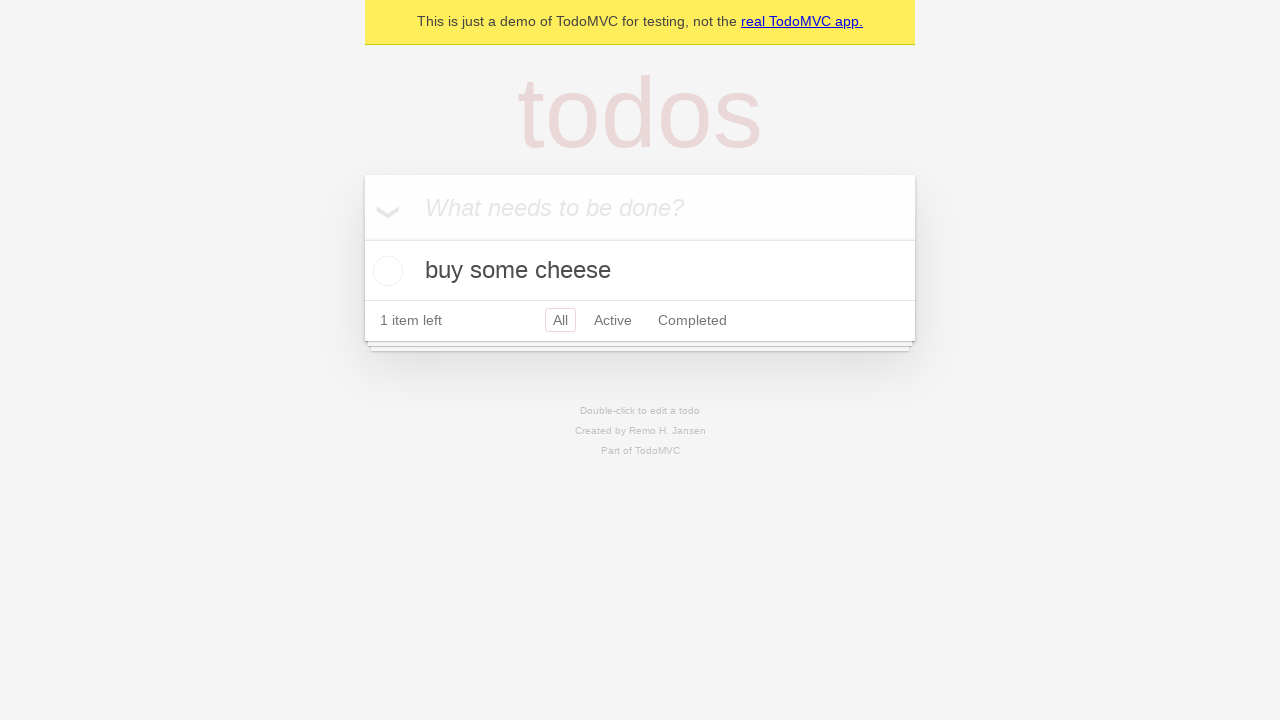

Filled todo input with 'feed the cat' on internal:attr=[placeholder="What needs to be done?"i]
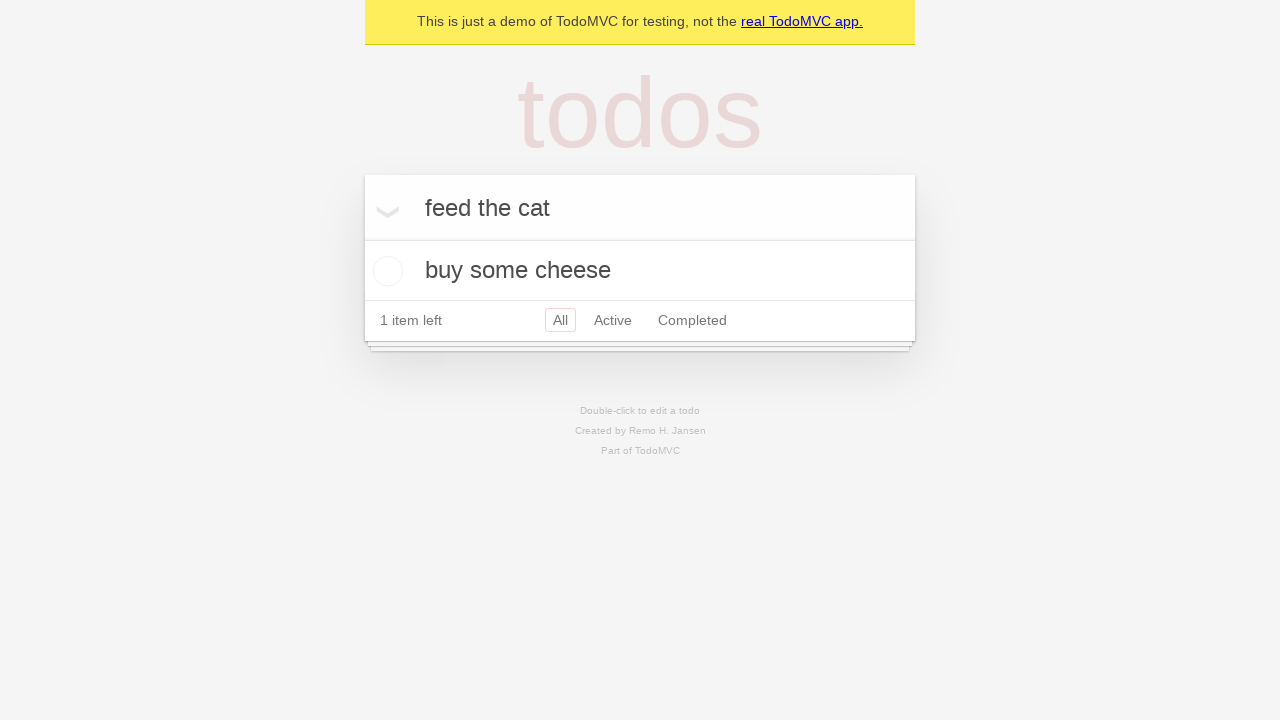

Pressed Enter to create todo 'feed the cat' on internal:attr=[placeholder="What needs to be done?"i]
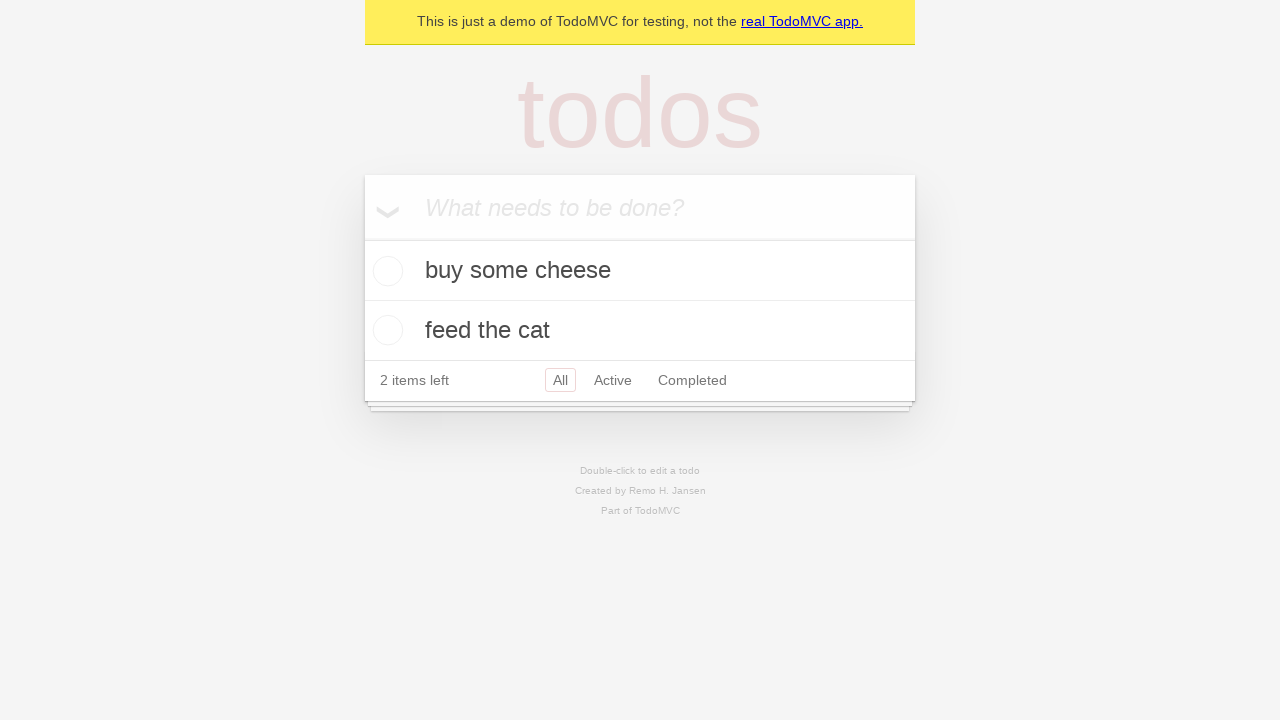

Filled todo input with 'book a doctors appointment' on internal:attr=[placeholder="What needs to be done?"i]
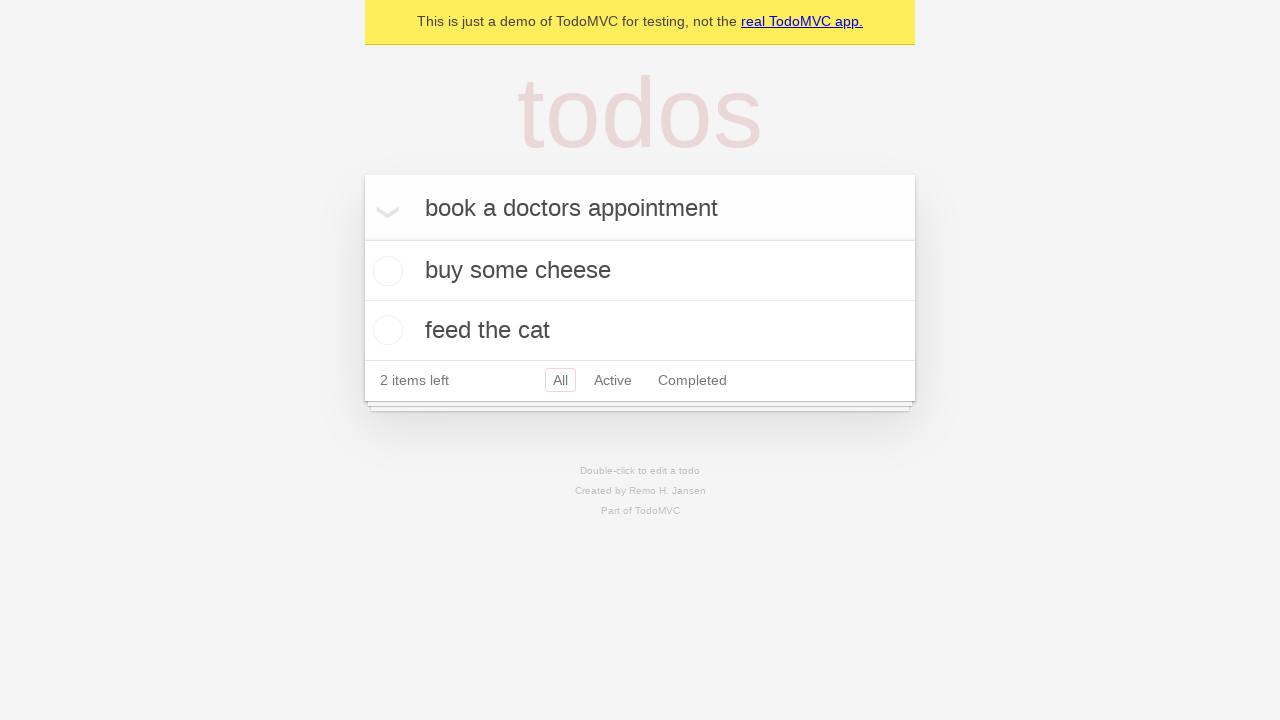

Pressed Enter to create todo 'book a doctors appointment' on internal:attr=[placeholder="What needs to be done?"i]
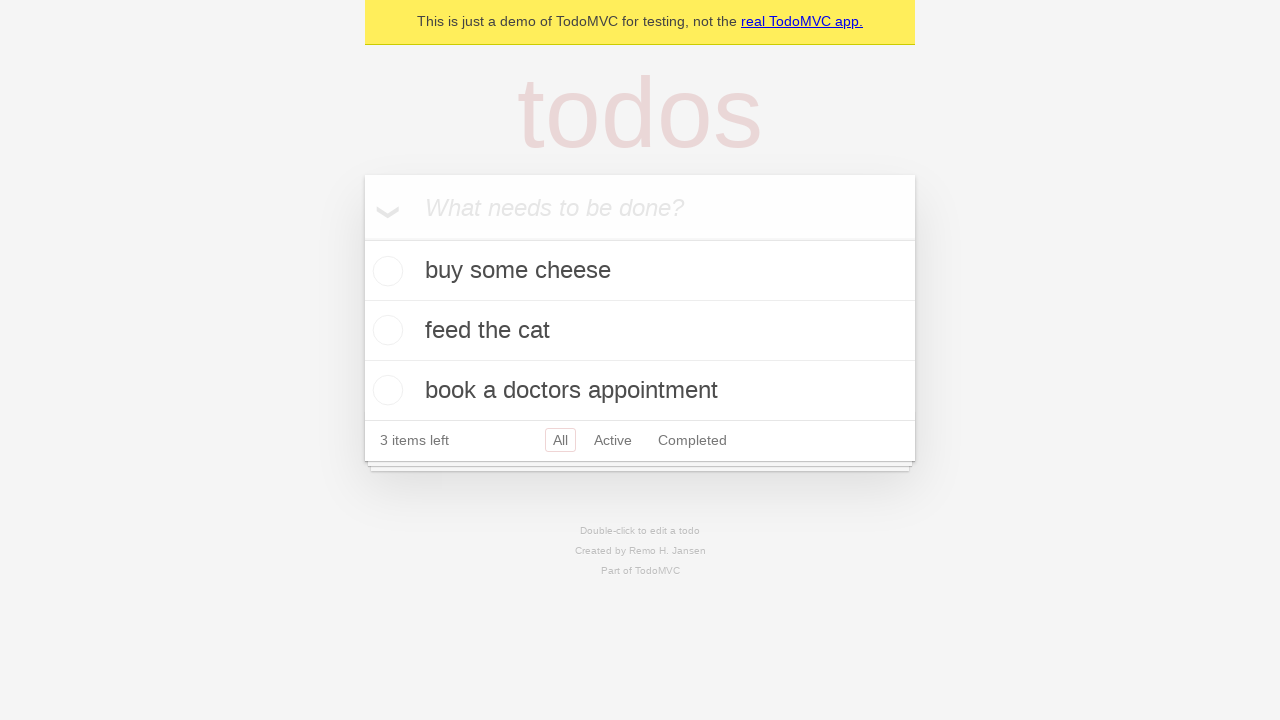

Checked the 'Mark all as complete' checkbox at (362, 238) on internal:label="Mark all as complete"i
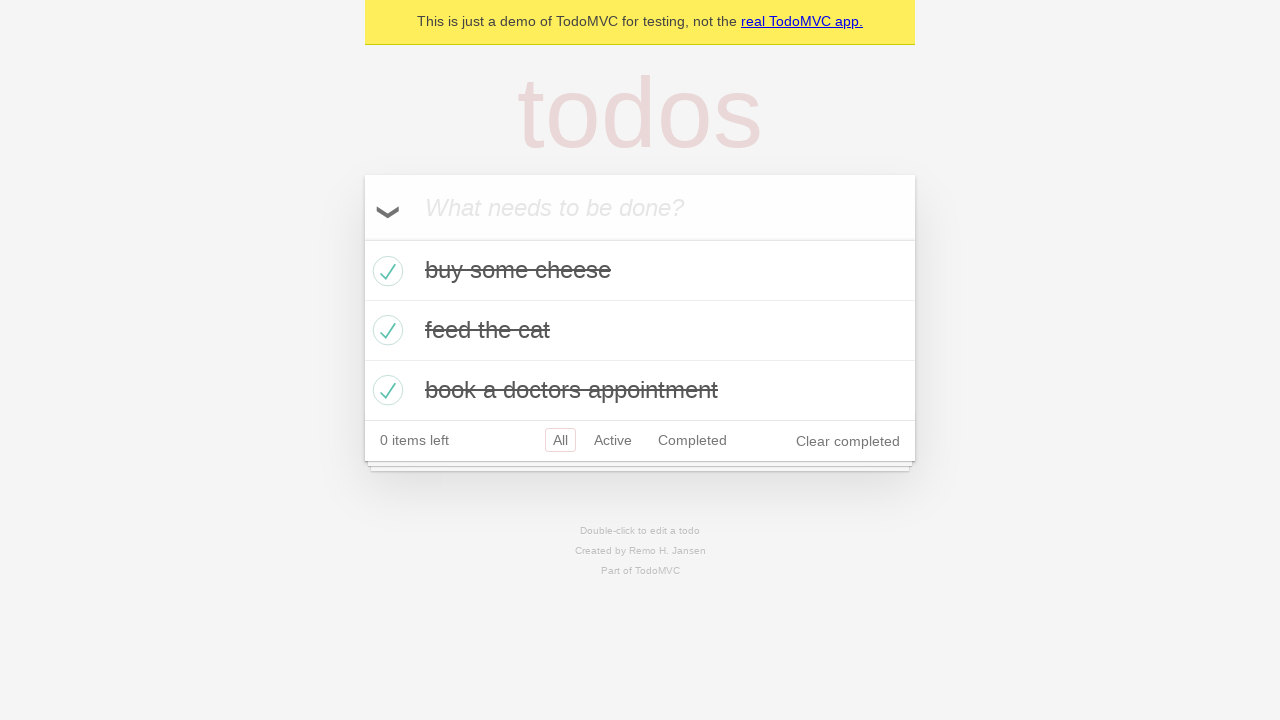

Unchecked the first todo item at (385, 271) on internal:testid=[data-testid="todo-item"s] >> nth=0 >> internal:role=checkbox
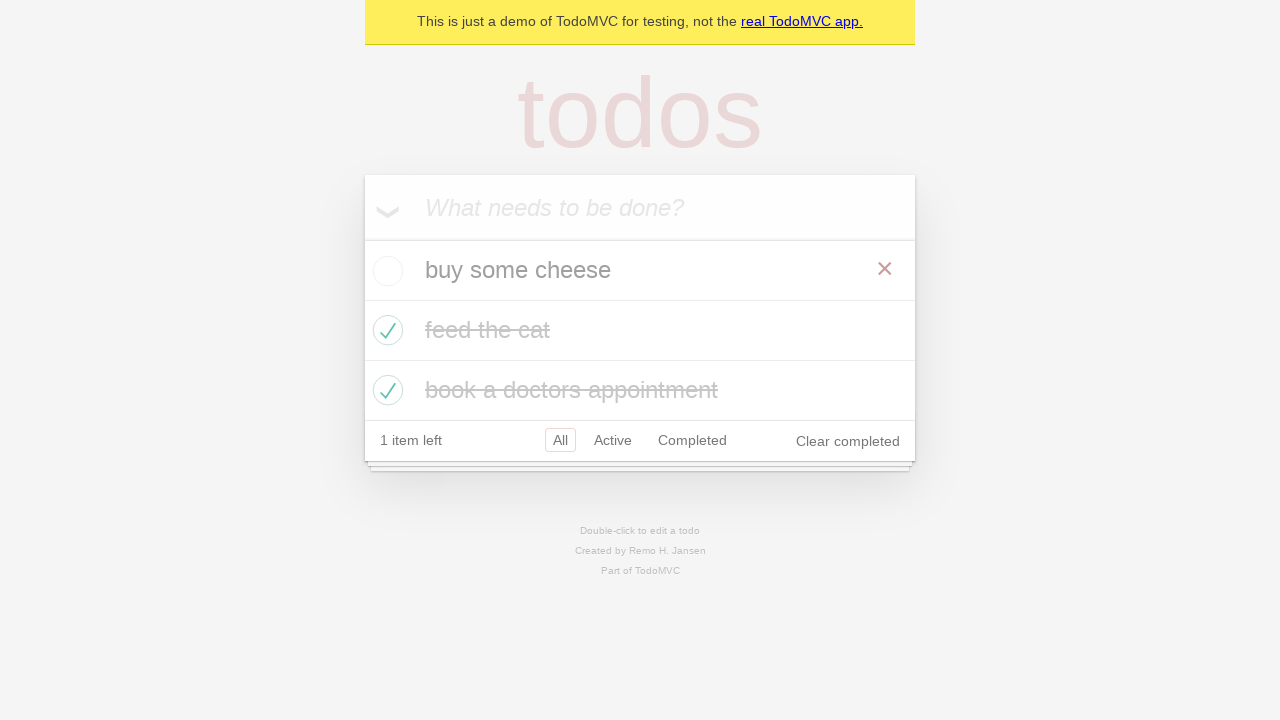

Checked the first todo item again at (385, 271) on internal:testid=[data-testid="todo-item"s] >> nth=0 >> internal:role=checkbox
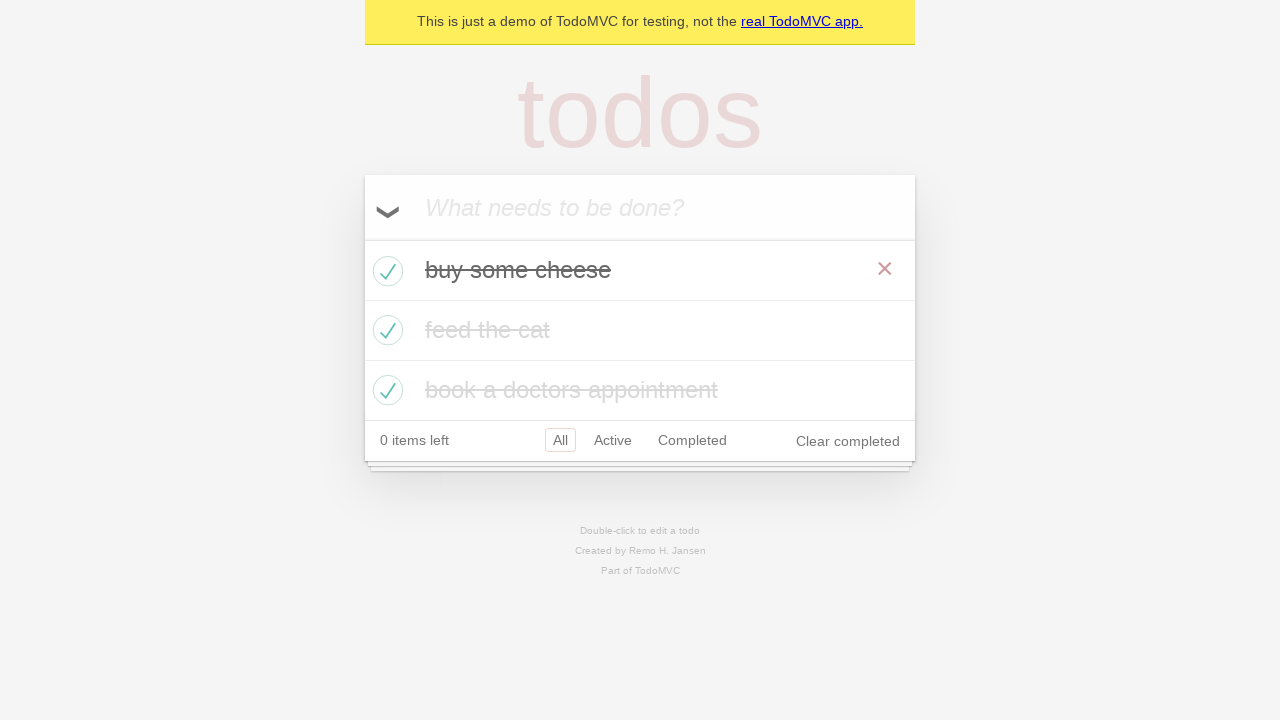

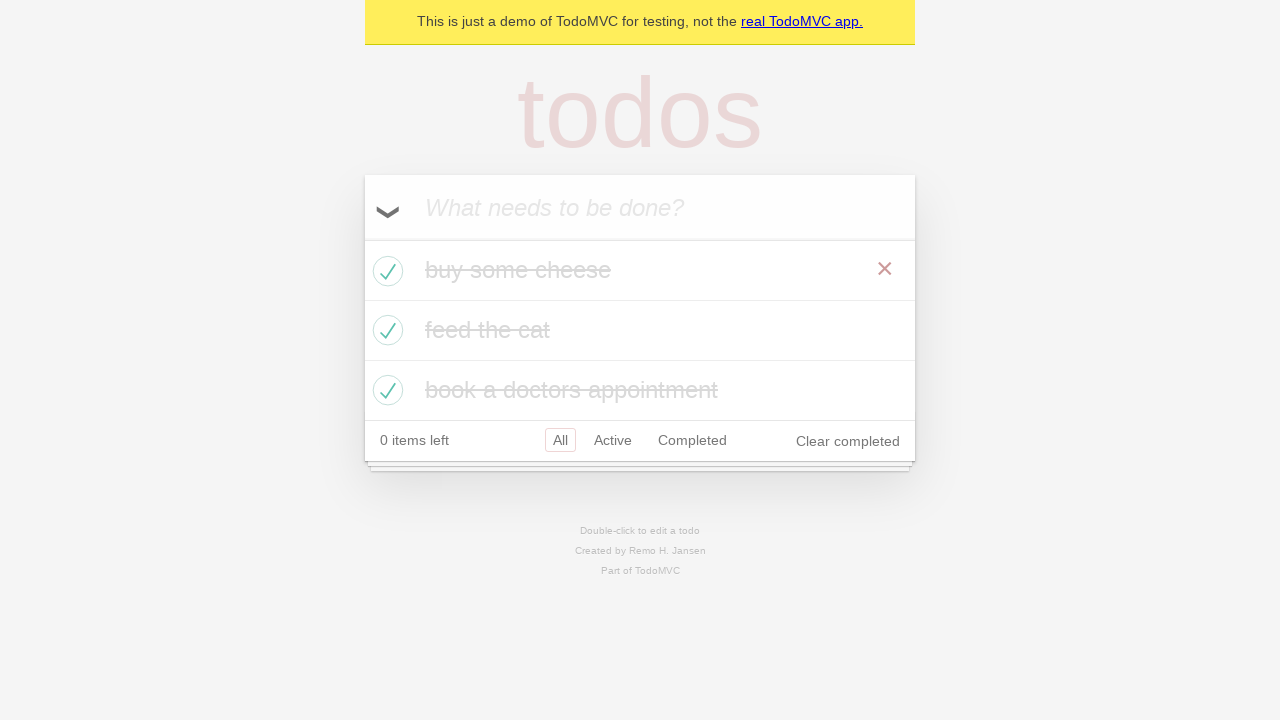